Tests the Automation Exercise website by verifying the number of links on the page, navigating to the Products page, and checking if the special offer element is displayed

Starting URL: https://www.automationexercise.com

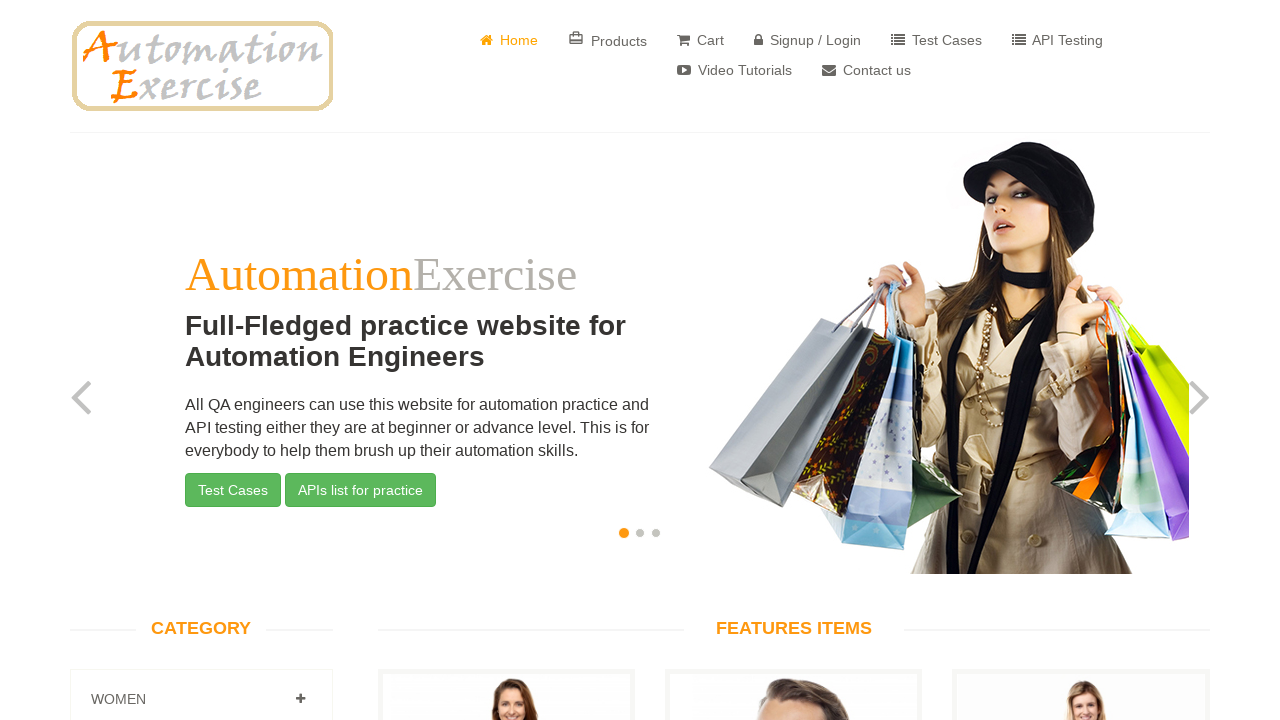

Retrieved all link elements from the page
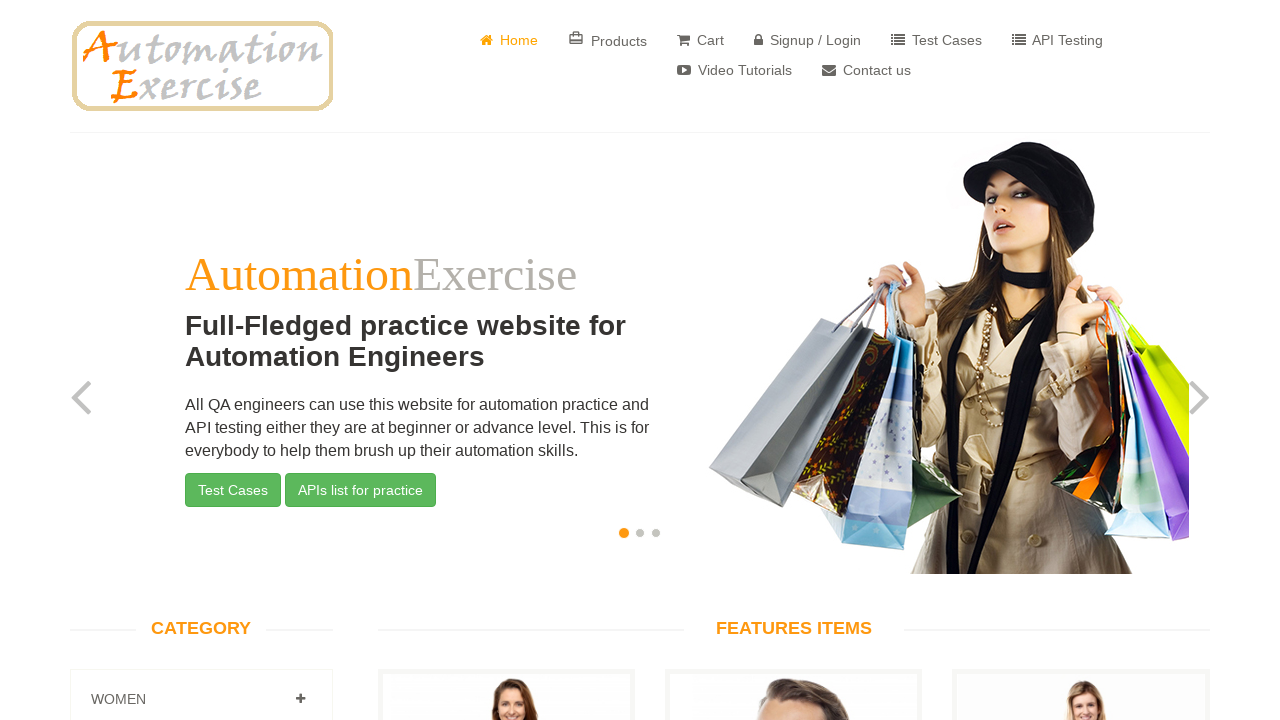

Verified page contains 147 links
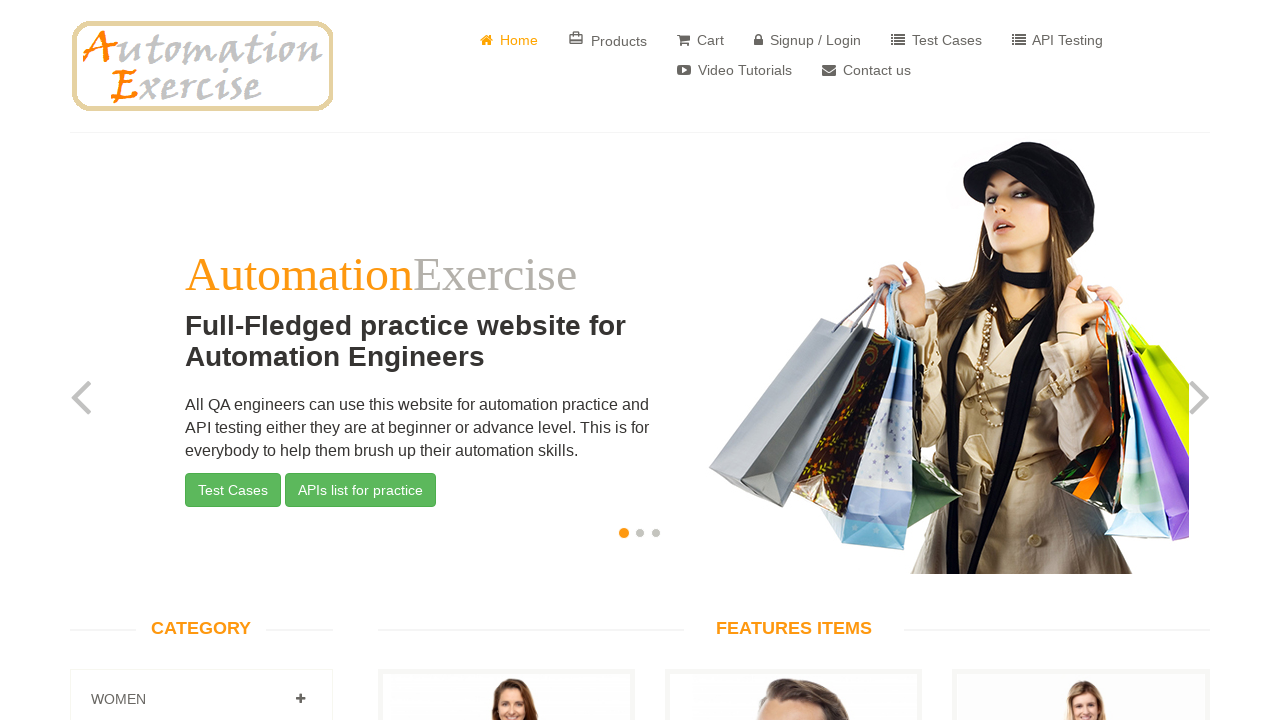

Clicked on Products link at (608, 40) on a:has-text('Products')
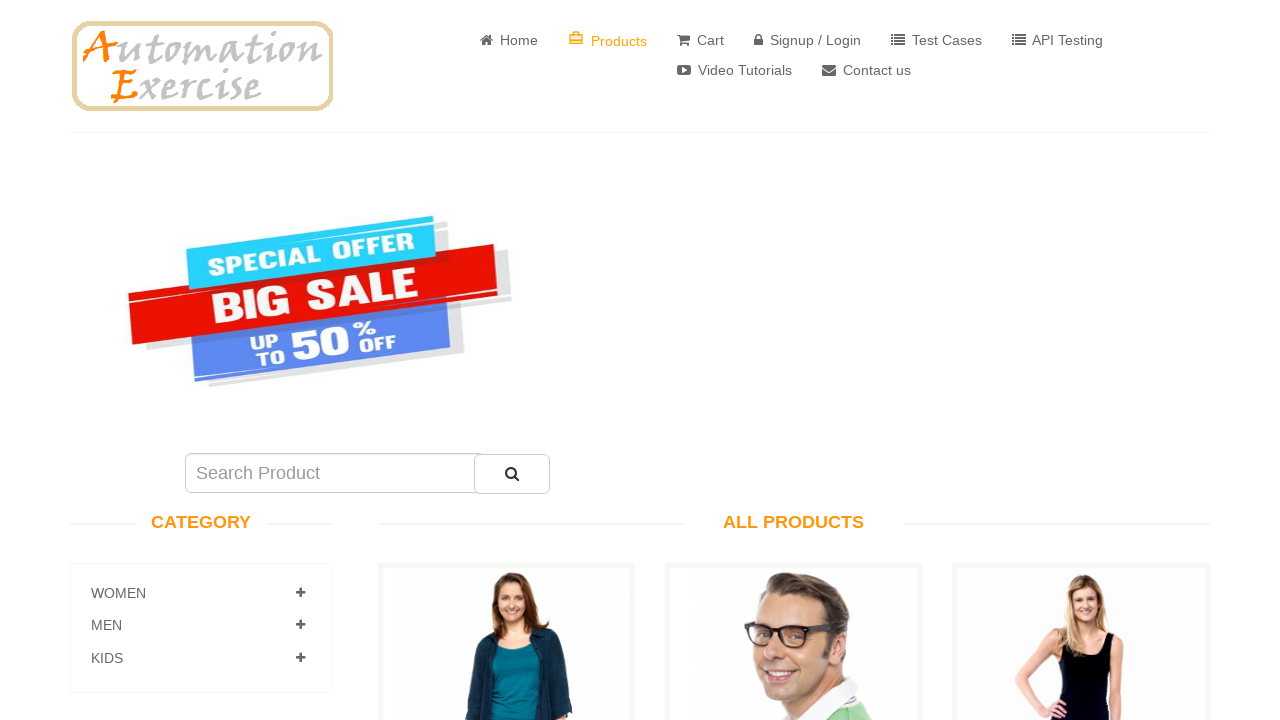

Special offer element became visible
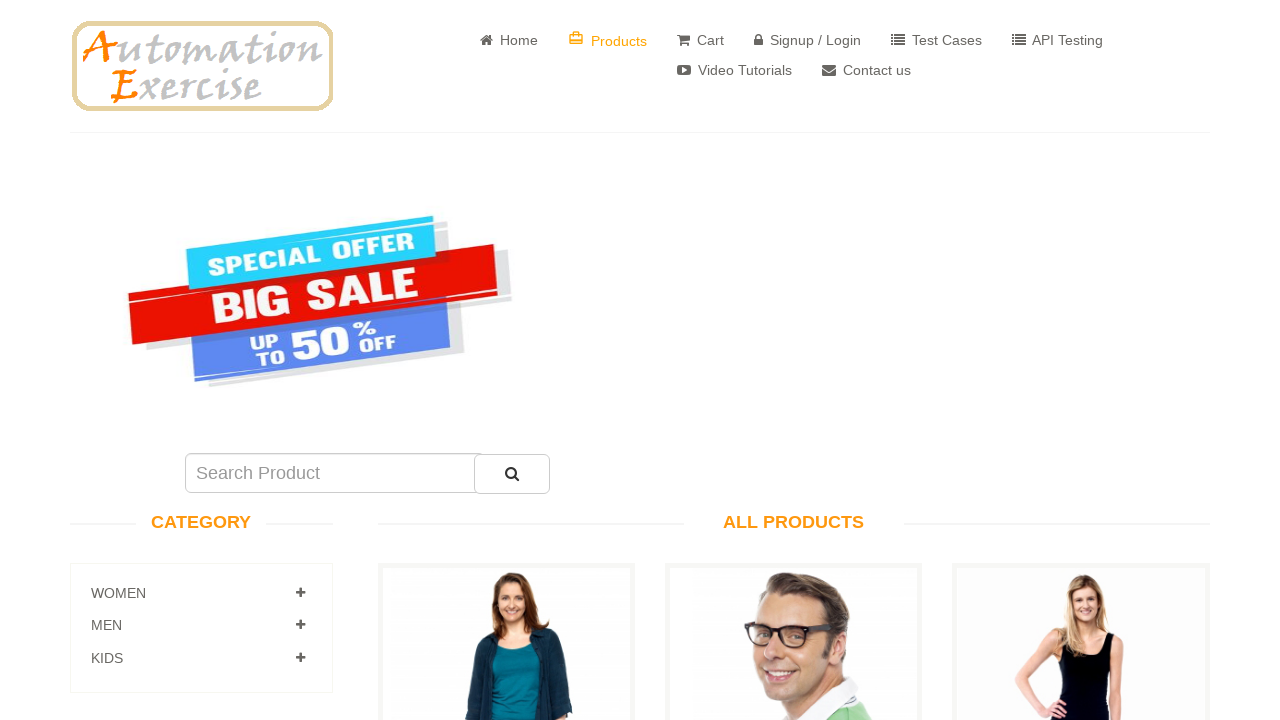

Verified special offer element is displayed
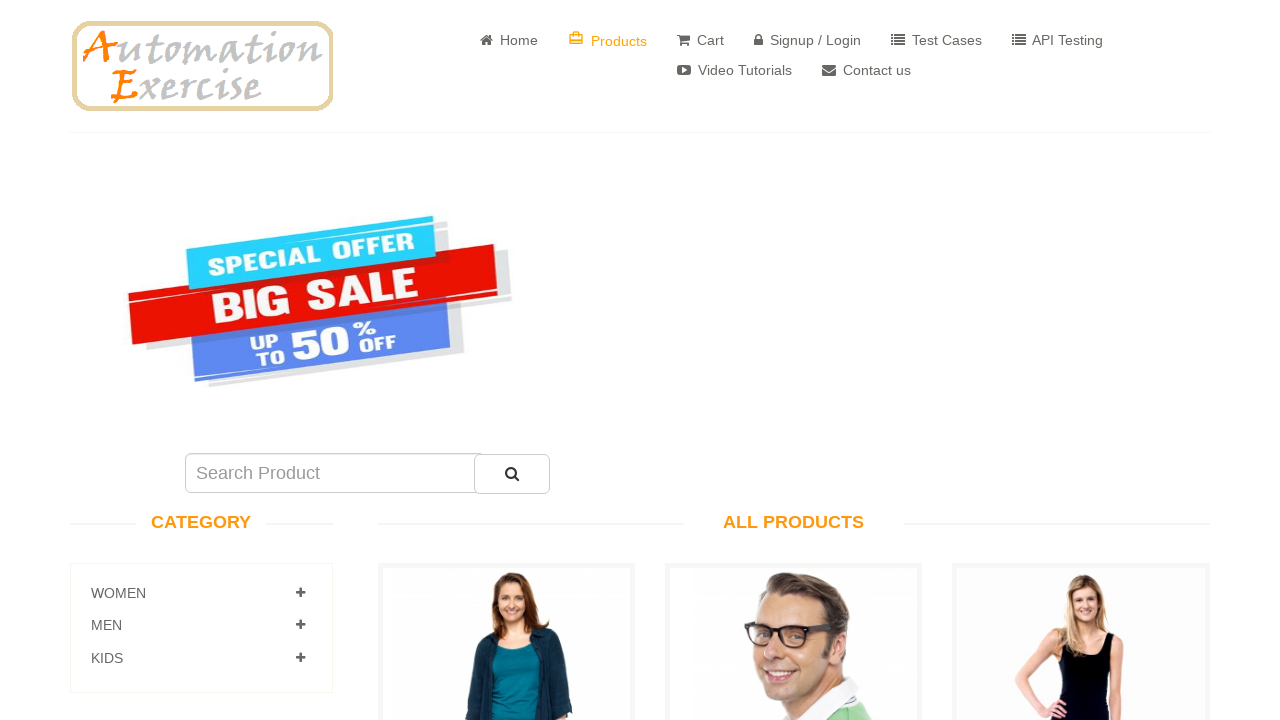

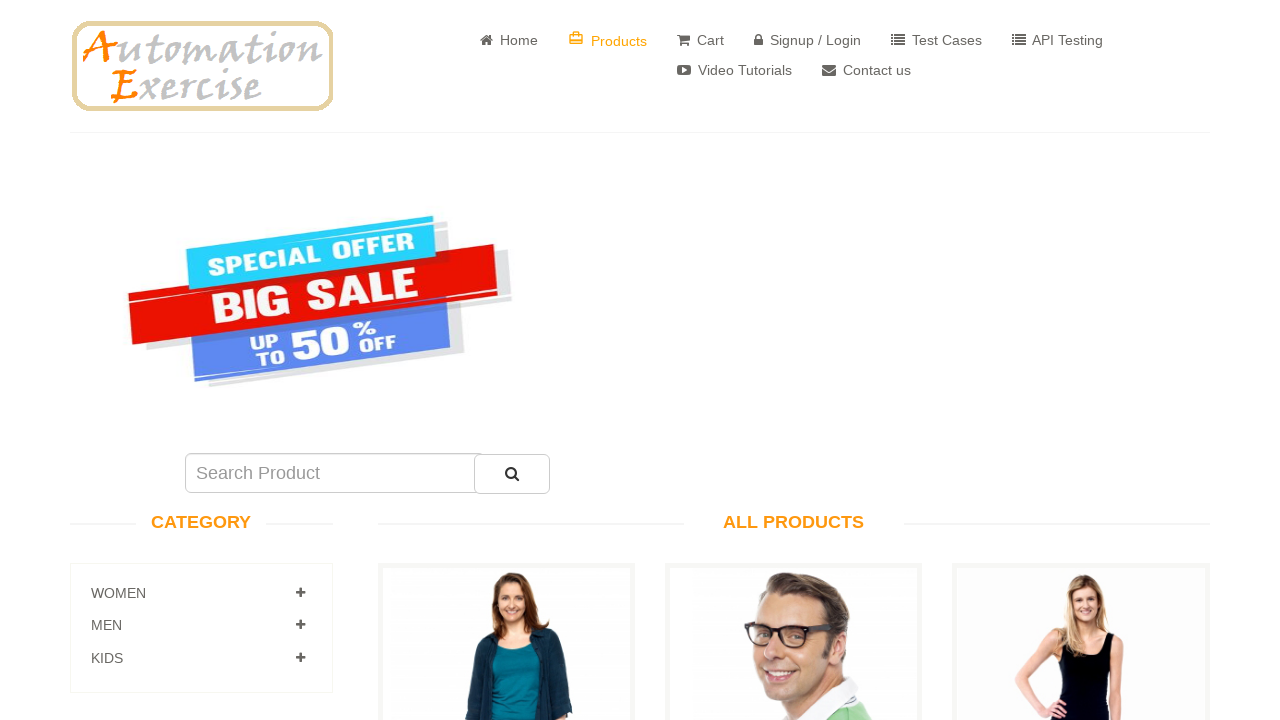